Navigates to a test automation practice website and waits for the page to load, verifying that a table element is present on the page.

Starting URL: https://testautomationpractice.blogspot.com/

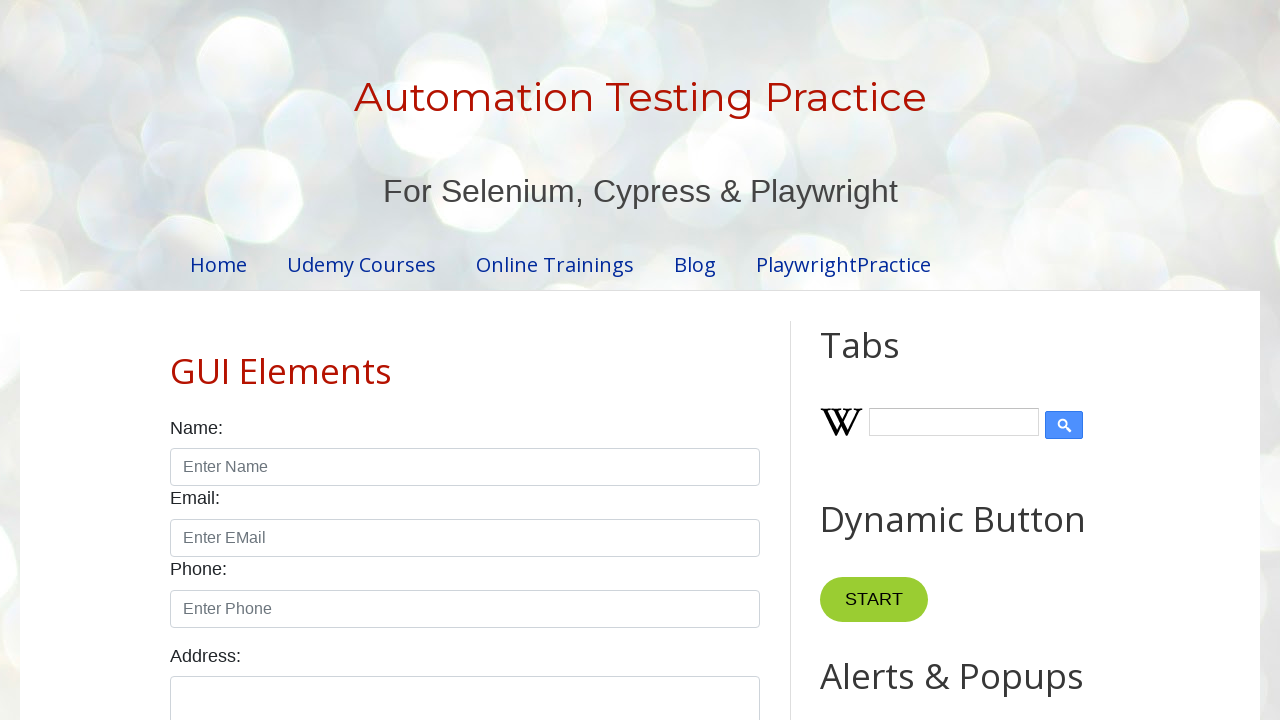

Navigated to test automation practice website
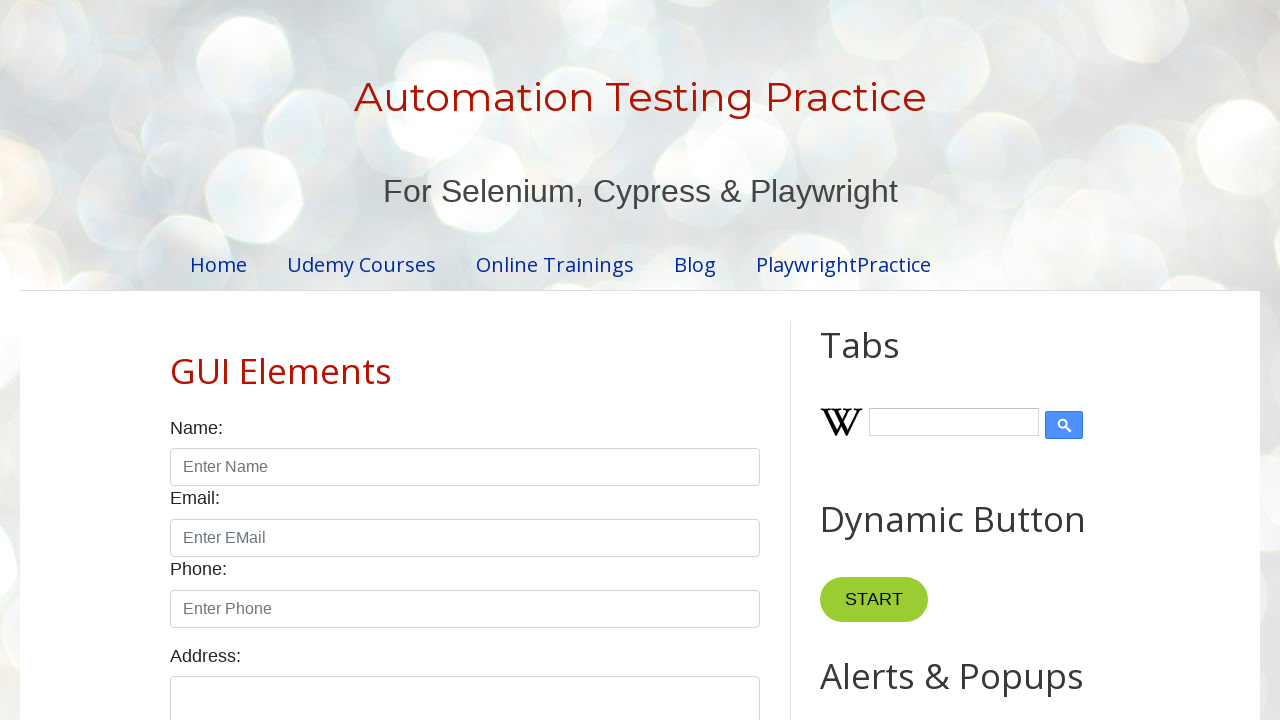

Waited for BookTable element to load and verified table is present
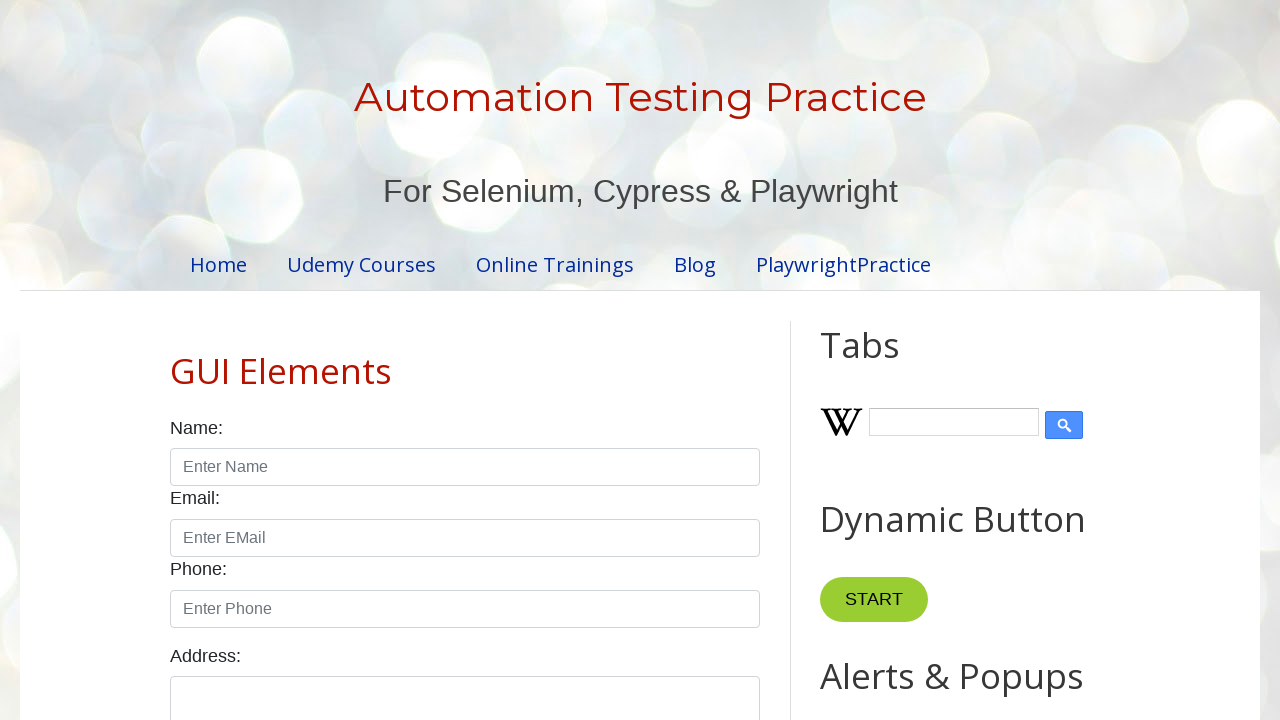

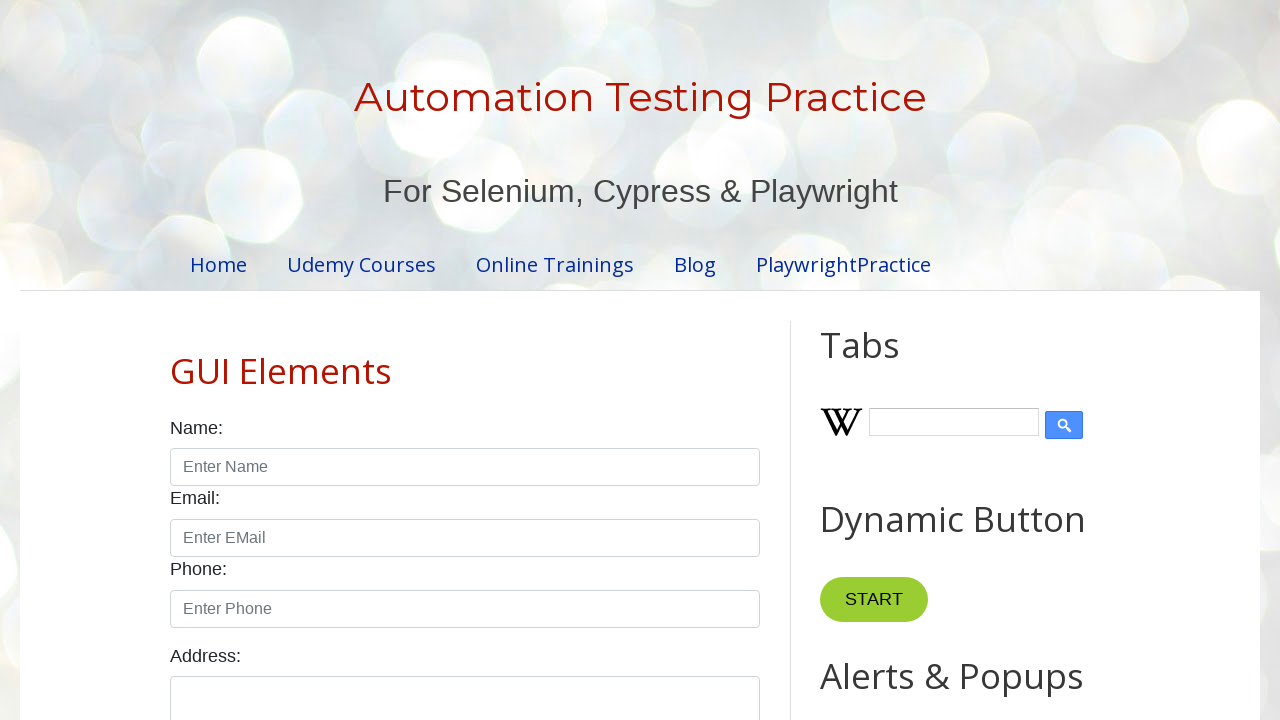